Tests clicking on the search button on the WebdriverIO homepage and verifies that the search form opens by checking for the search input container.

Starting URL: https://webdriver.io/

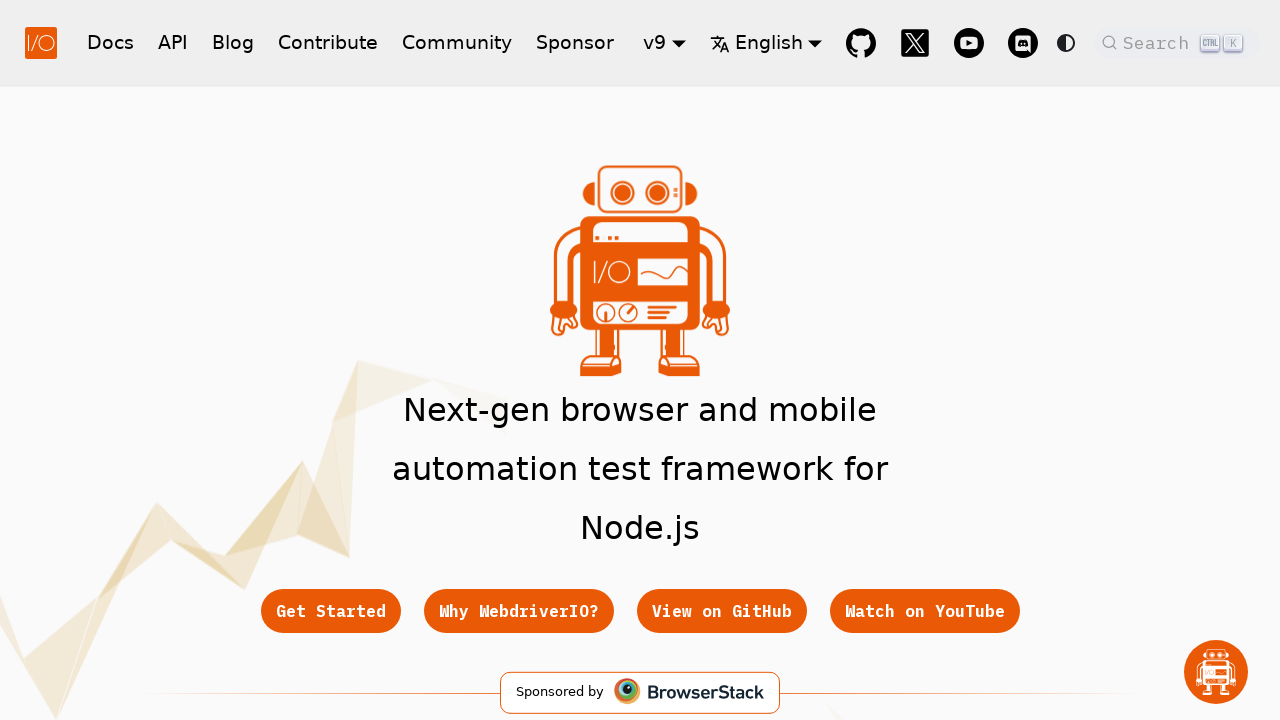

Waited for hero title to be displayed
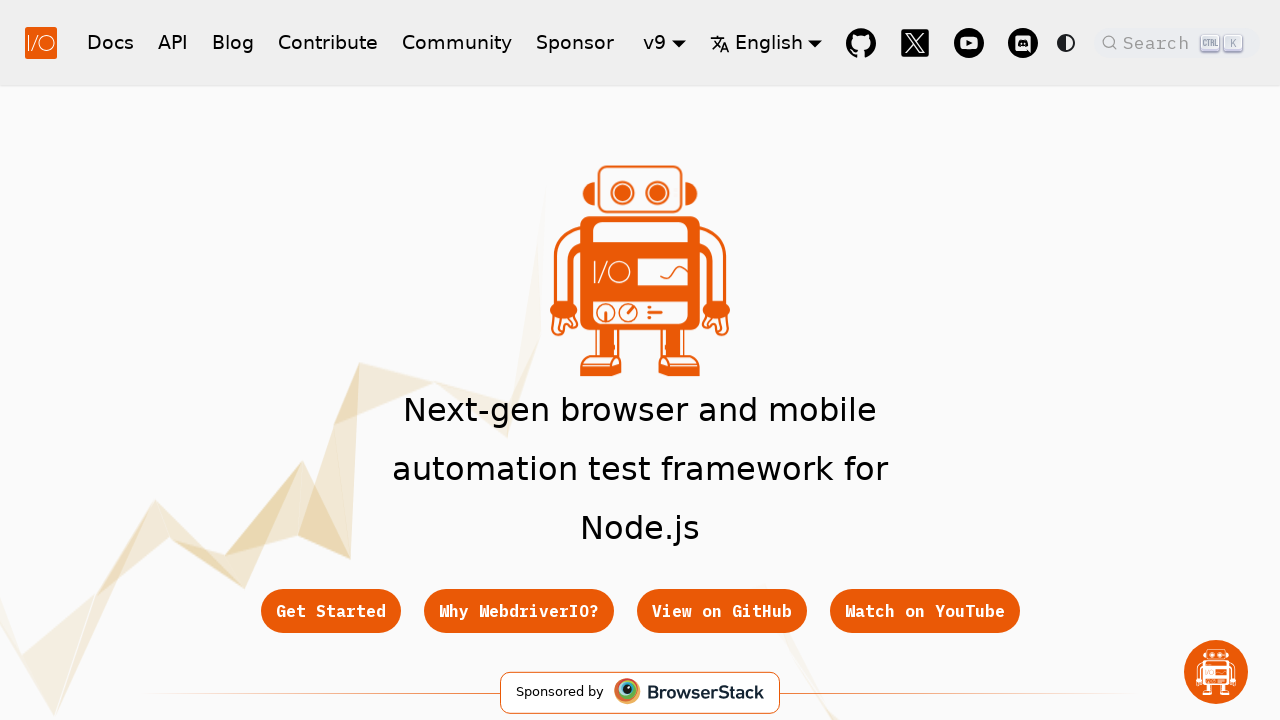

Clicked on the search button at (1177, 42) on .DocSearch
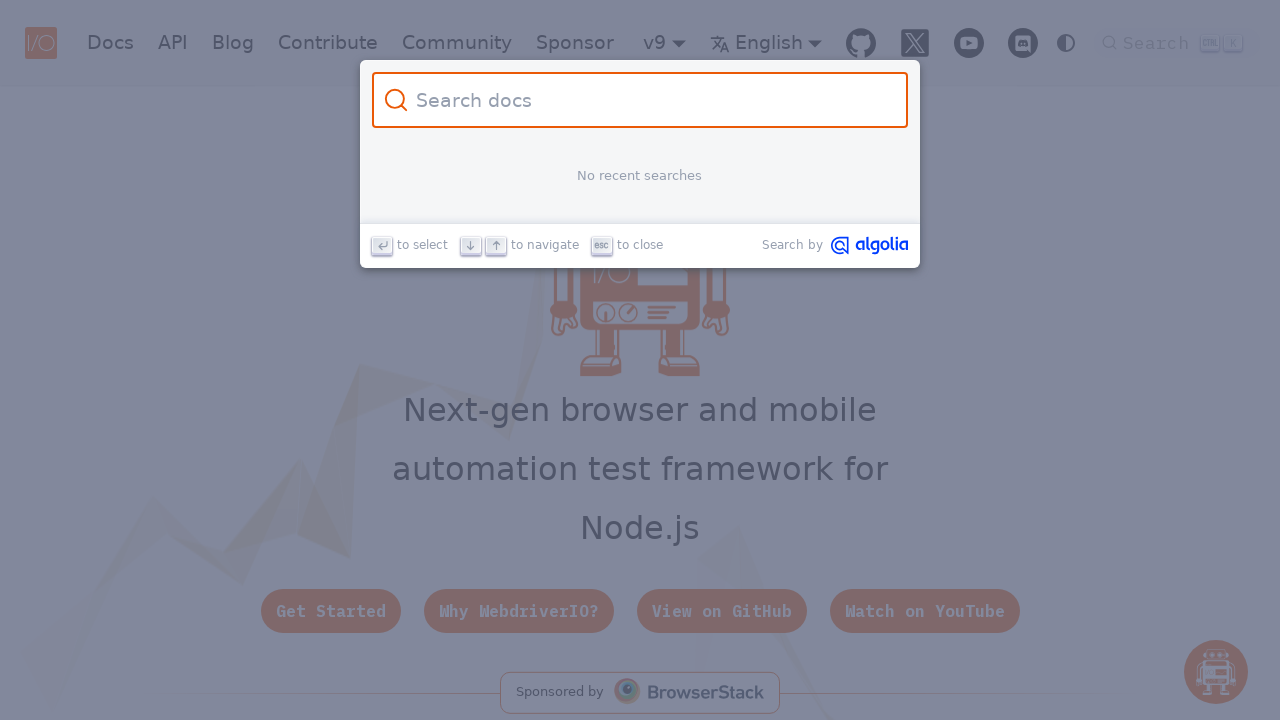

Verified search form opened by detecting search input container
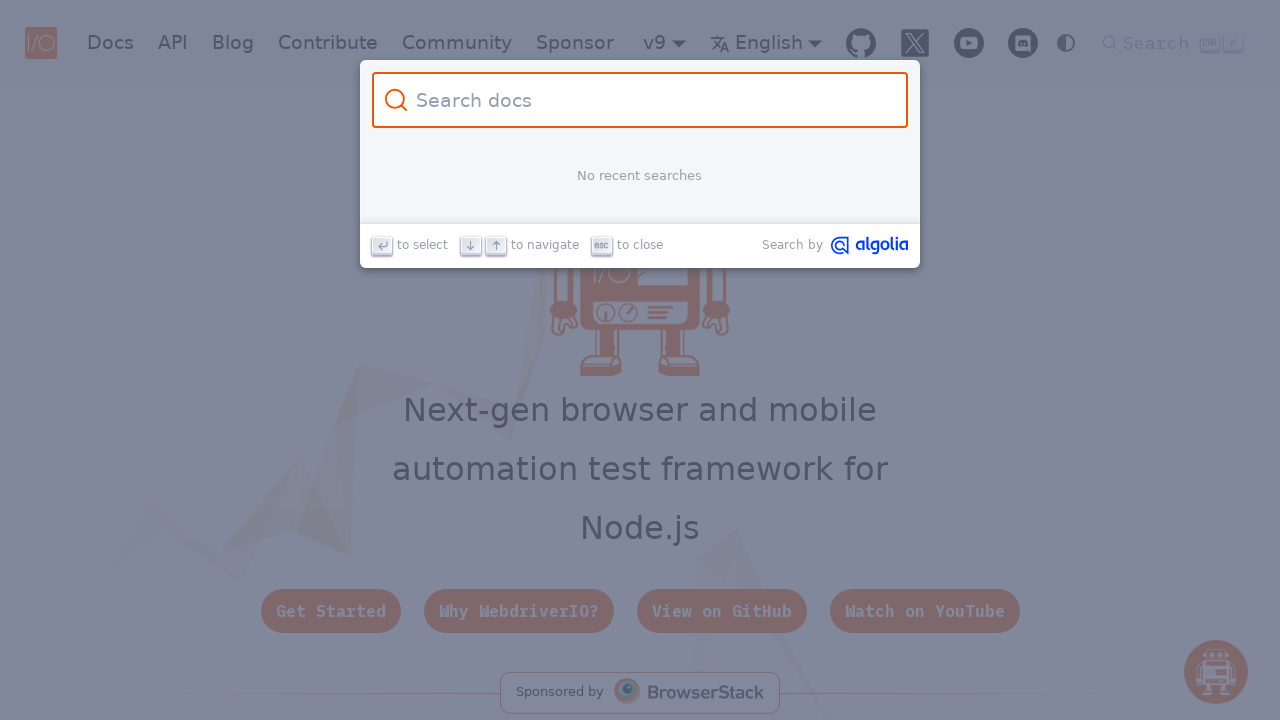

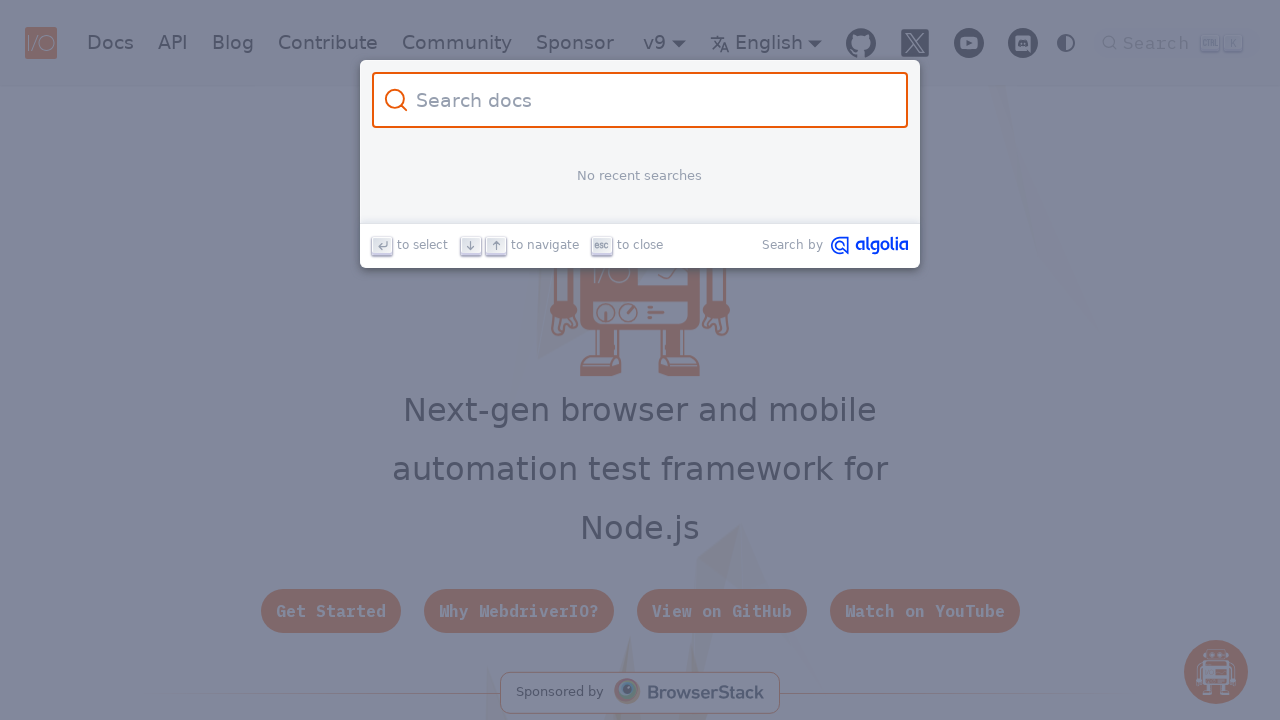